Scrolls to the bottom of the page using JavaScript

Starting URL: https://www.lanqiao.cn

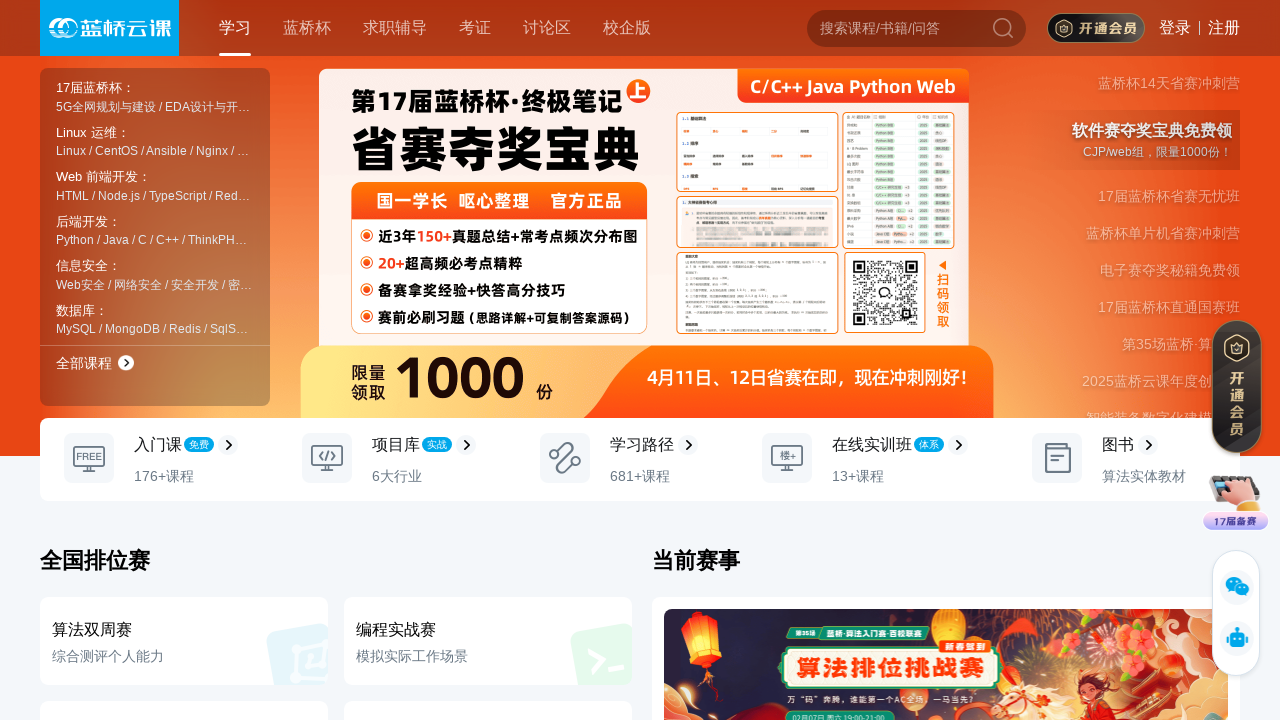

Scrolled to the bottom of the page using JavaScript
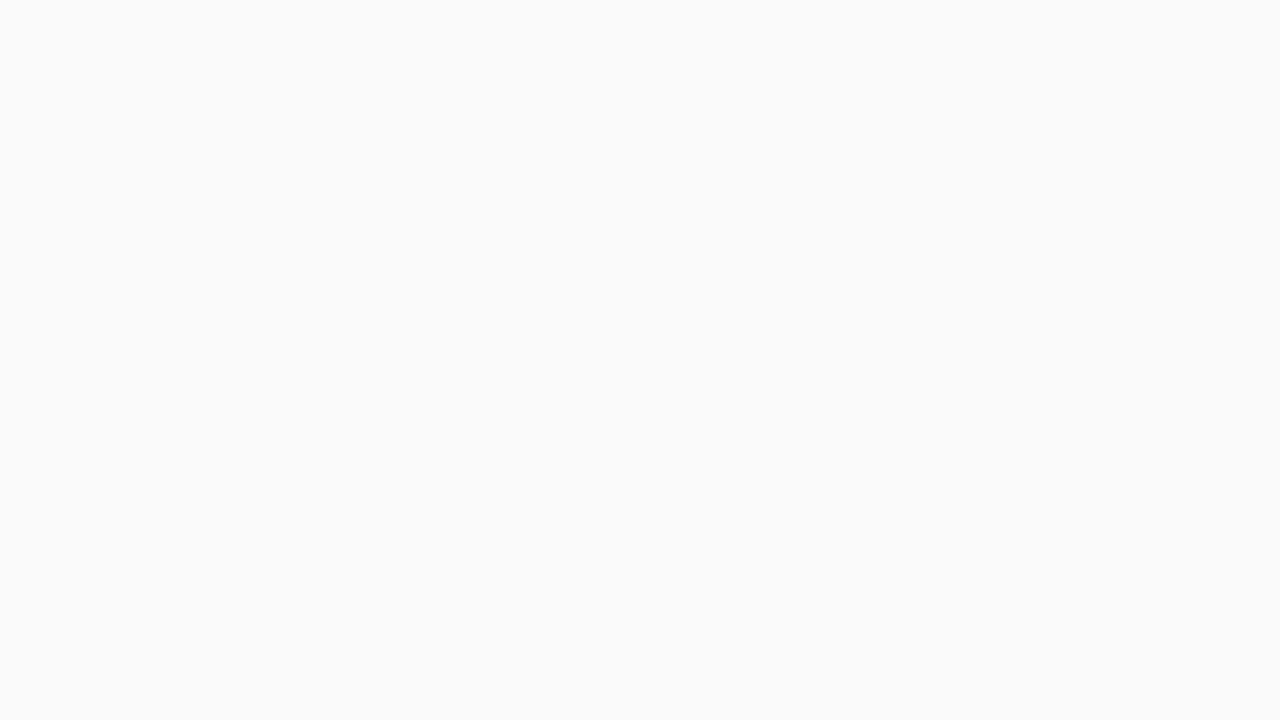

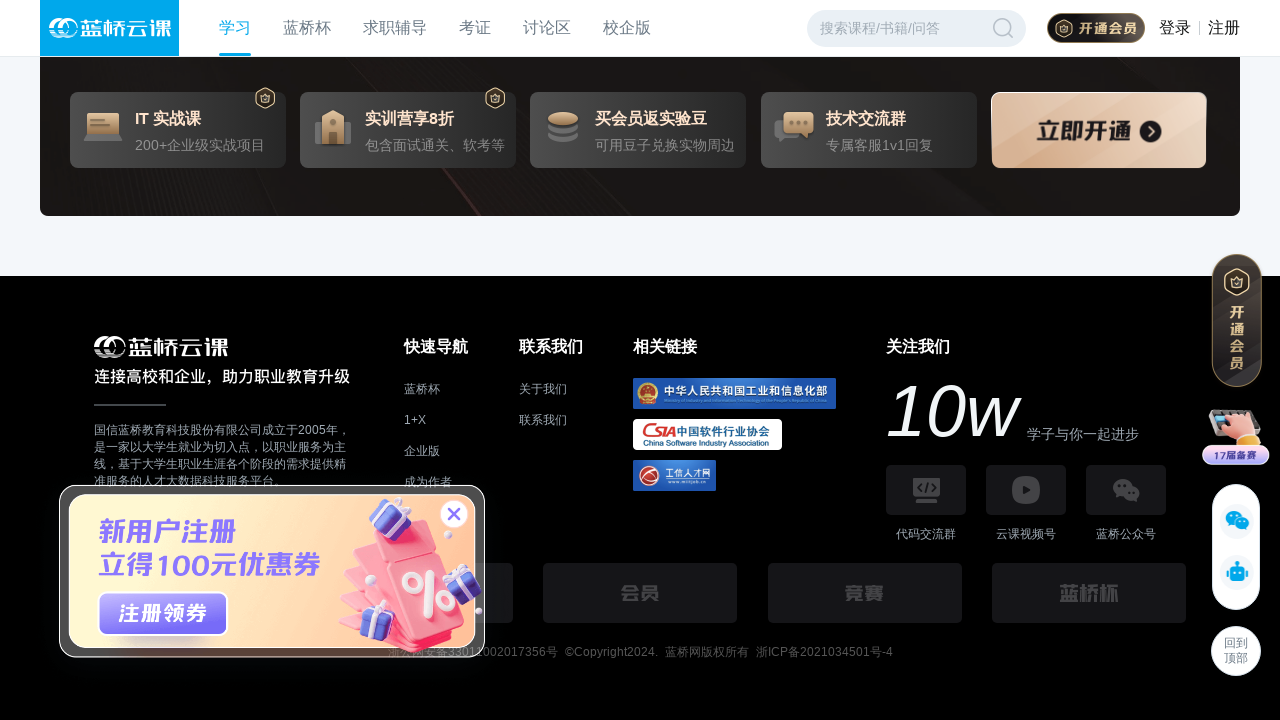